Tests the input form submission functionality on LambdaTest Selenium Playground by navigating to the input form demo, validating required field messages, filling out all form fields (name, email, password, company, website, country, city, addresses, state, zip), and submitting the form.

Starting URL: https://www.lambdatest.com/selenium-playground/

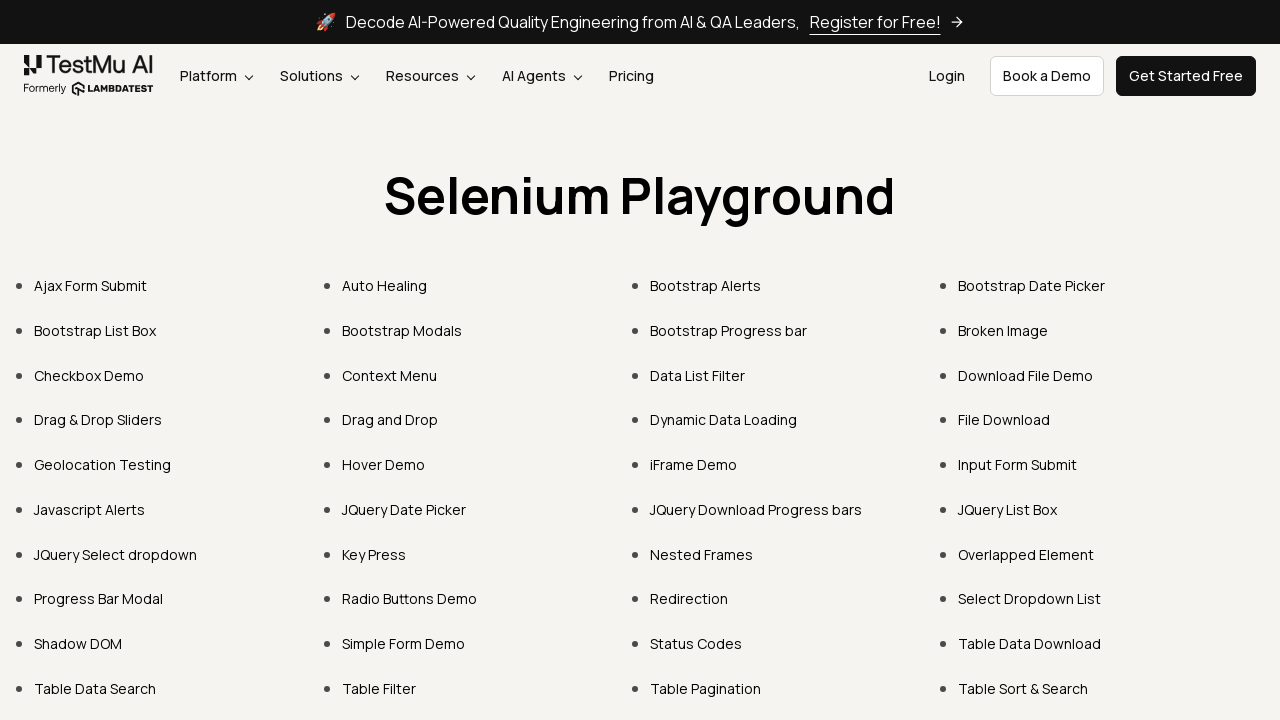

Clicked on Input Form Submit link to navigate to input form demo at (1018, 464) on a[href*='input-form-demo']
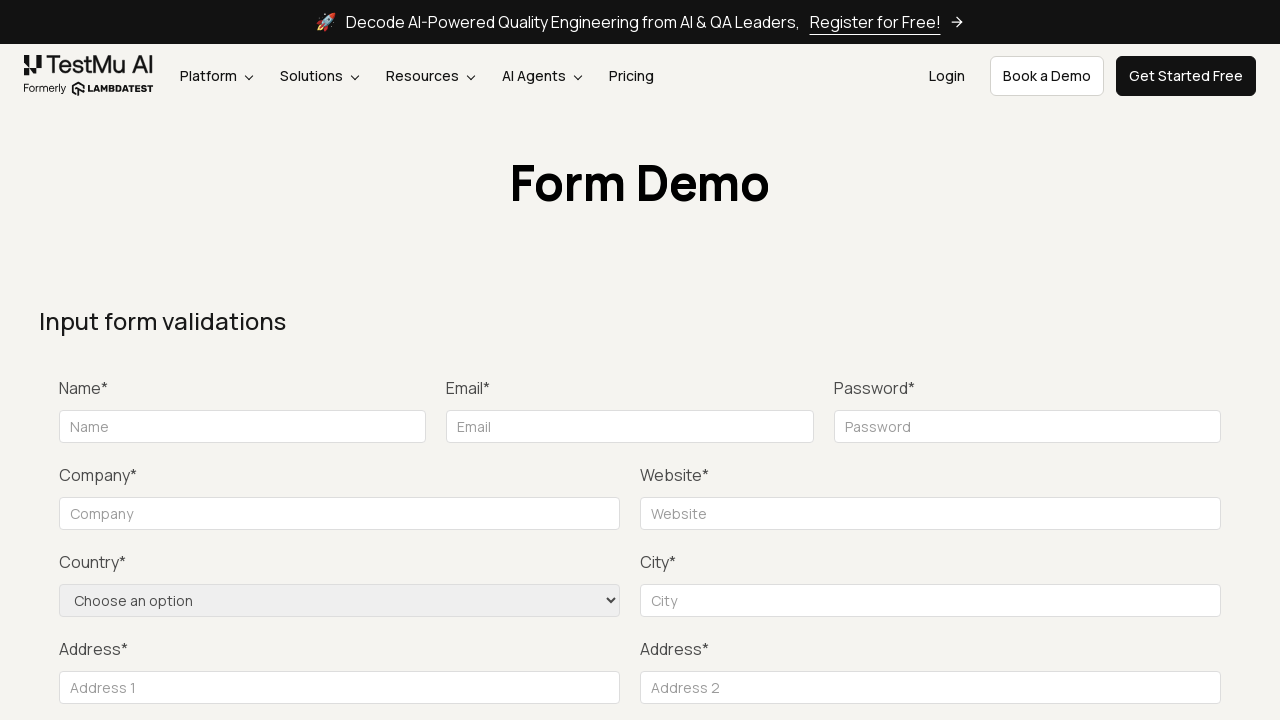

Clicked submit button to trigger validation messages at (1131, 360) on div.text-right.mt-20 button
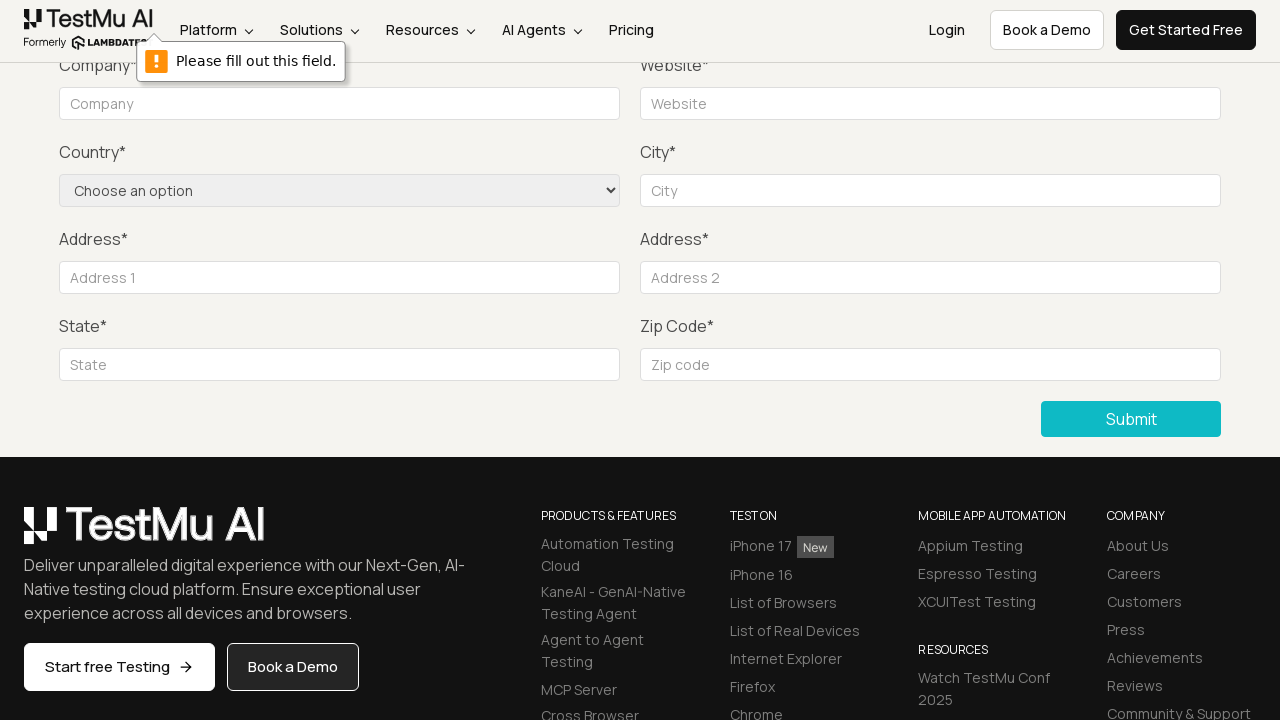

Waited for validation messages to appear
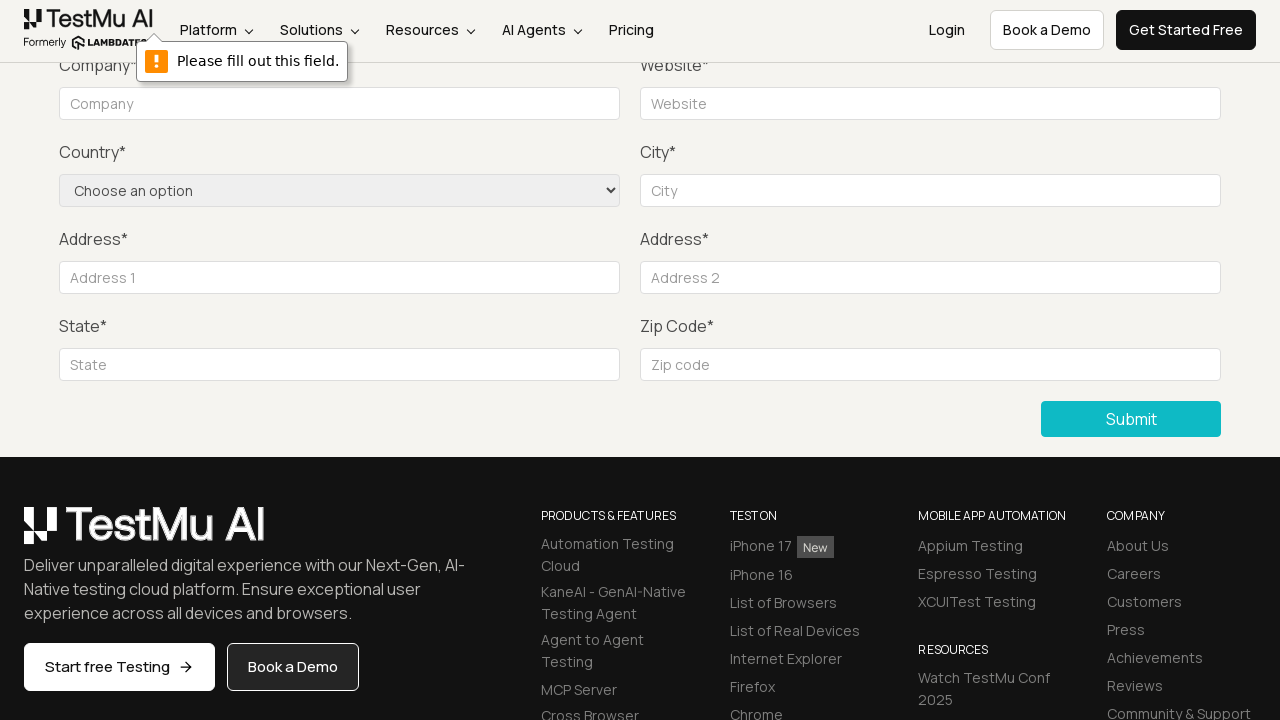

Filled name field with 'TestName' on #name
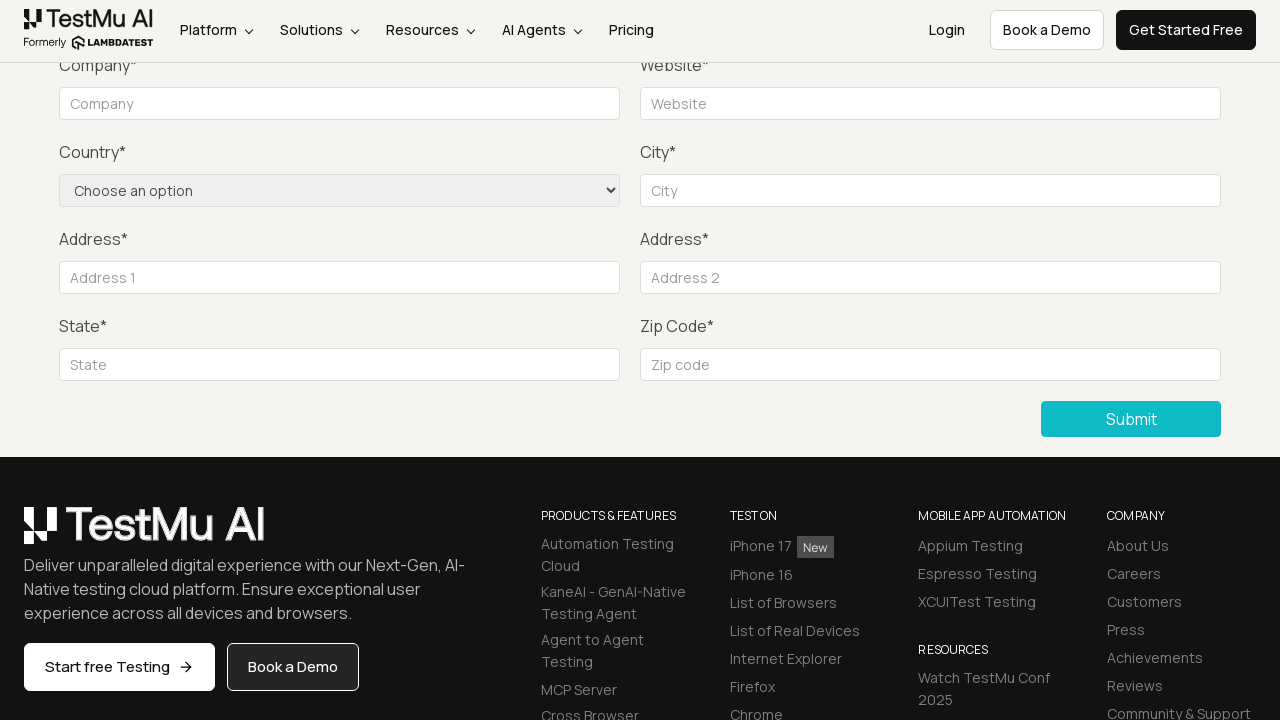

Filled email field with 'Test123@gmail.com' on #inputEmail4
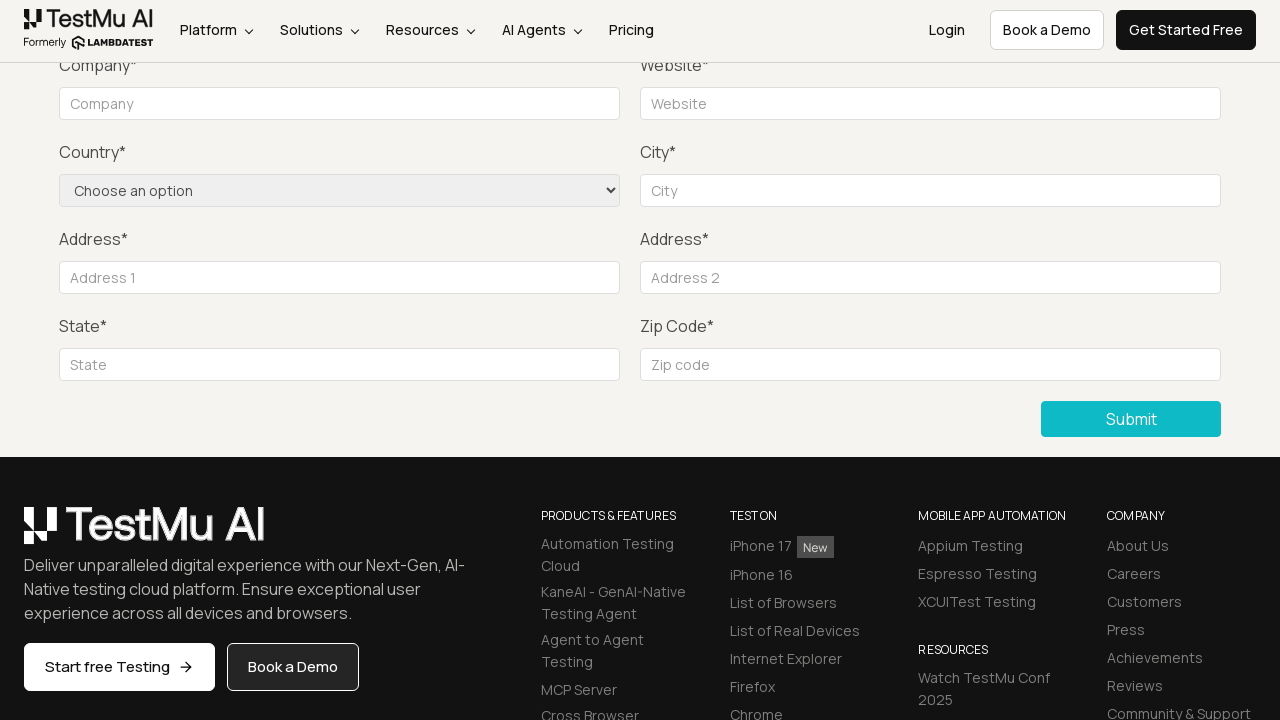

Filled password field with 'Test@1234' on #inputPassword4
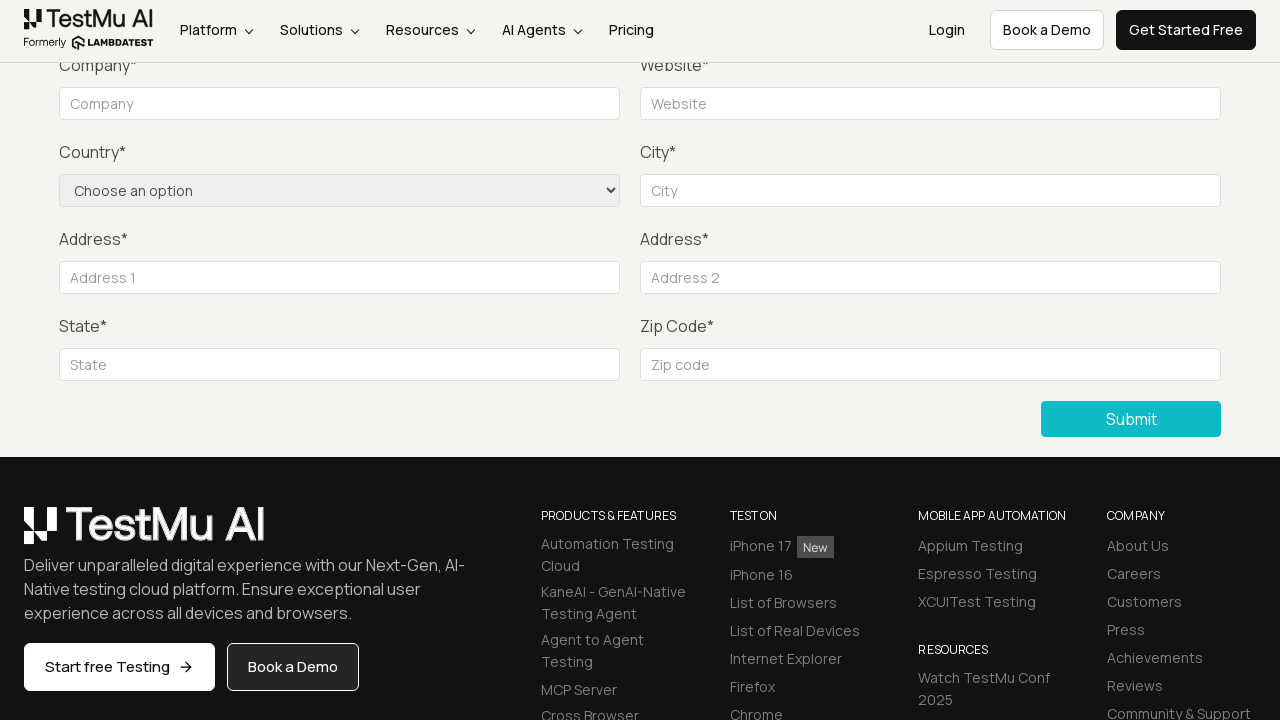

Filled company field with 'TestCompany' on #company
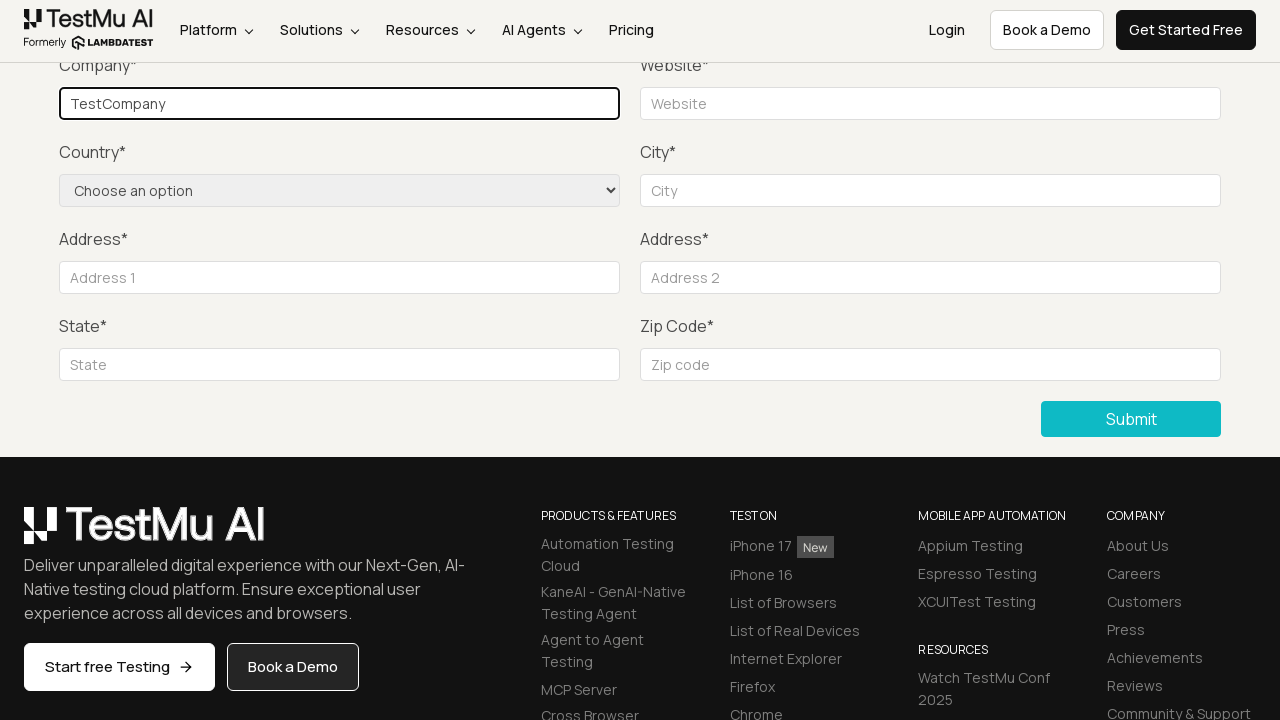

Filled website field with 'Testdomain.com' on #websitename
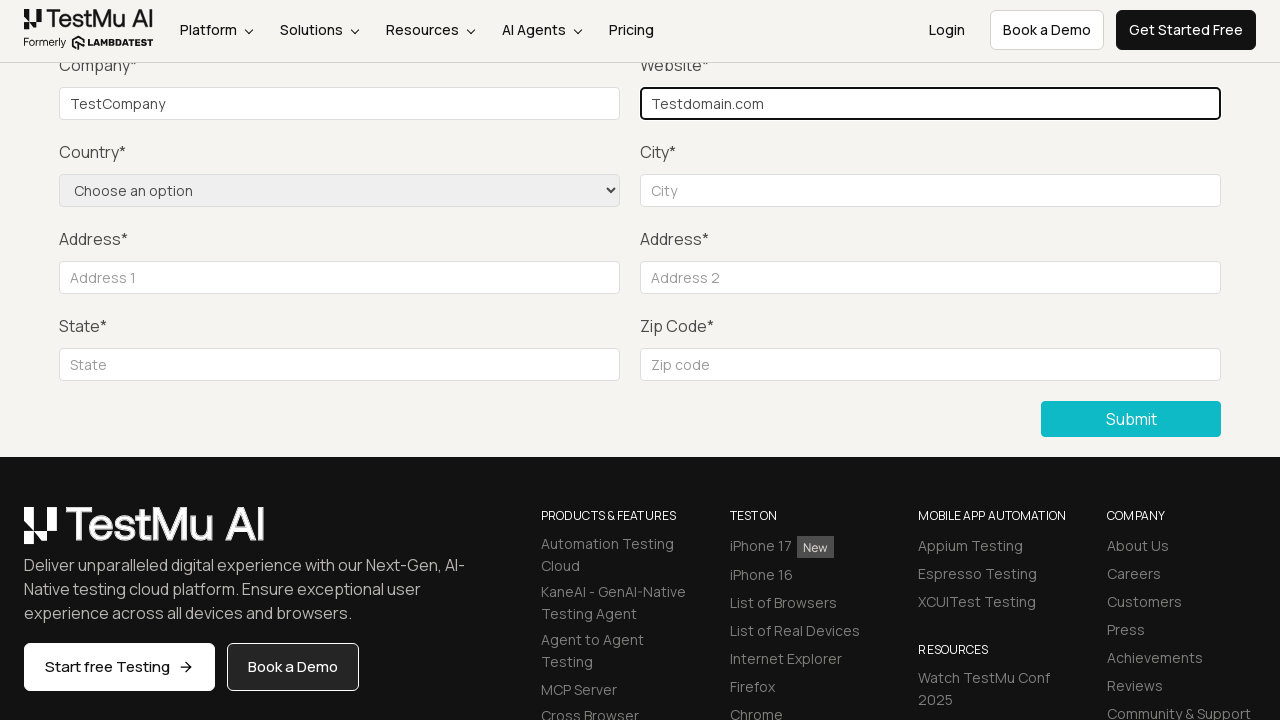

Selected 'United States' from country dropdown on select[name='country']
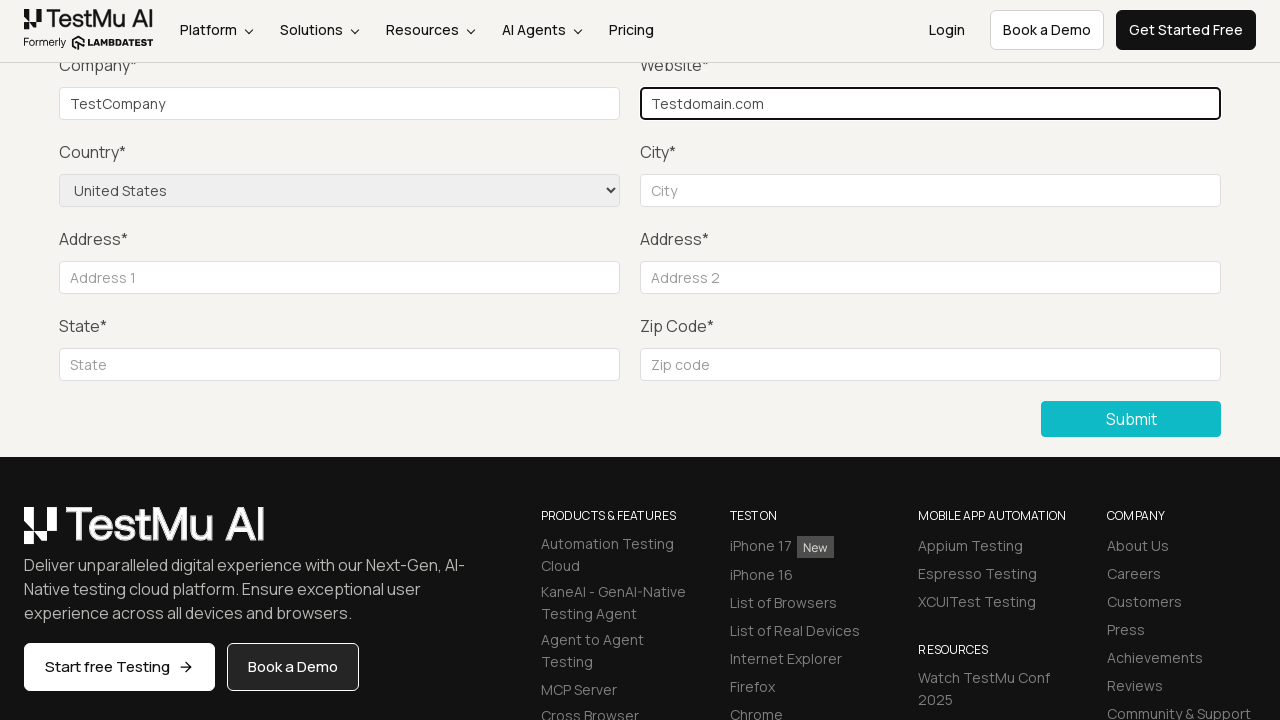

Filled city field with 'TestCity' on #inputCity
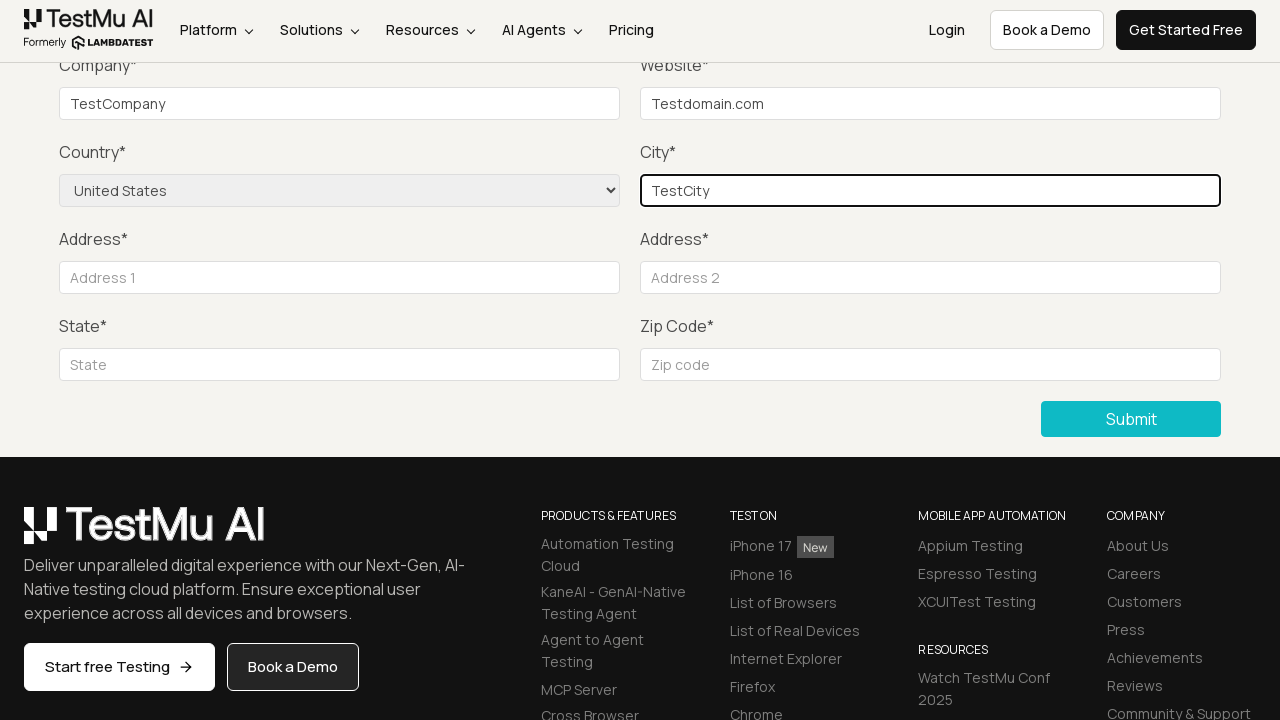

Filled address line 1 with 'TestAddress1' on #inputAddress1
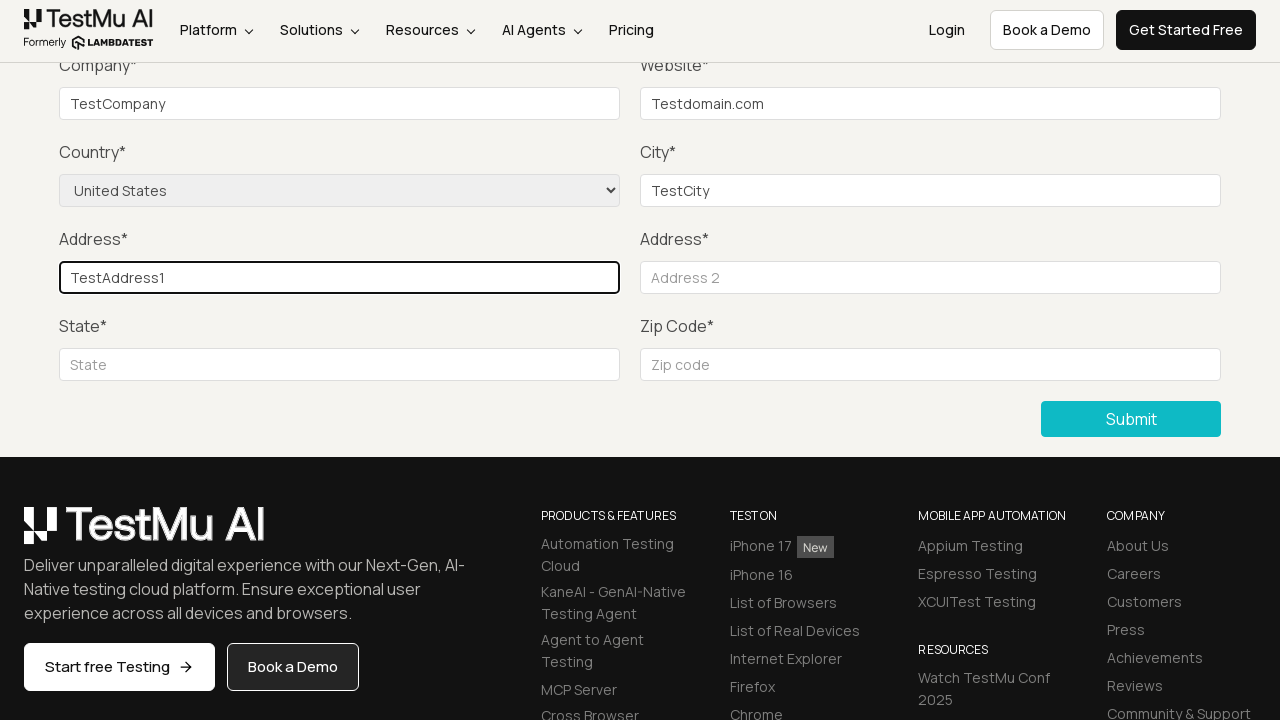

Filled address line 2 with 'TestAddress2' on #inputAddress2
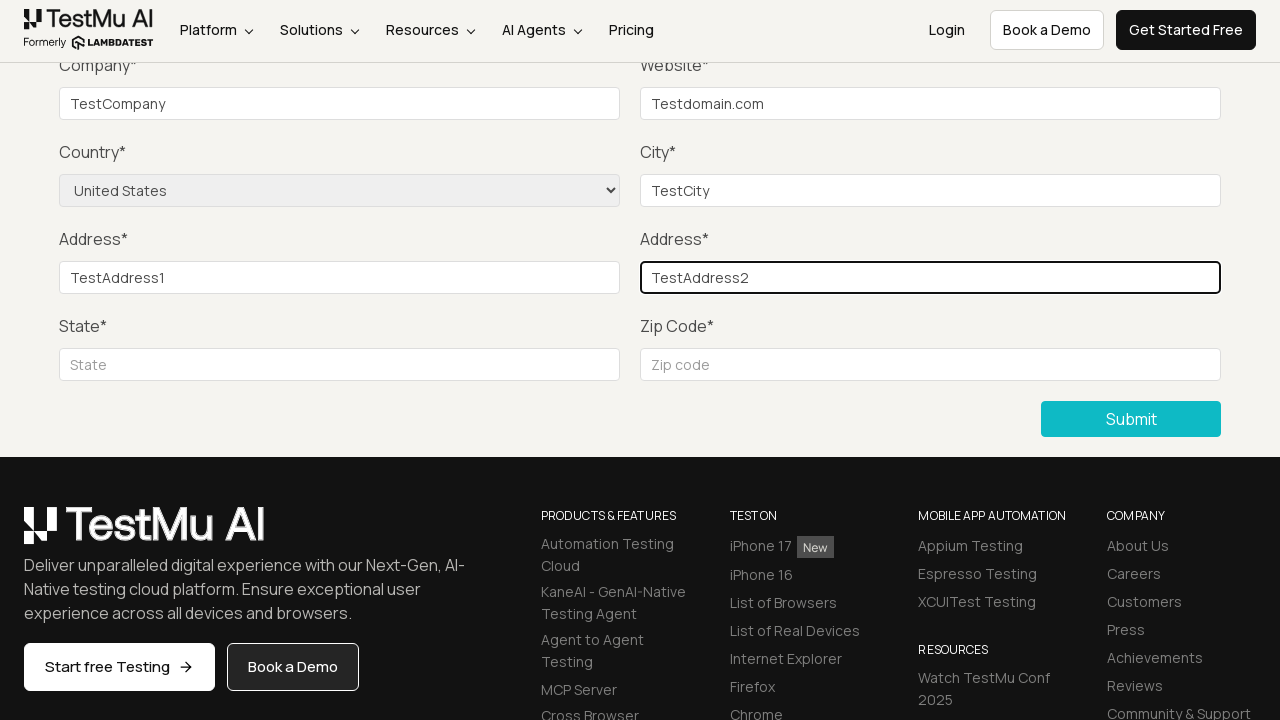

Filled state field with 'TestState' on #inputState
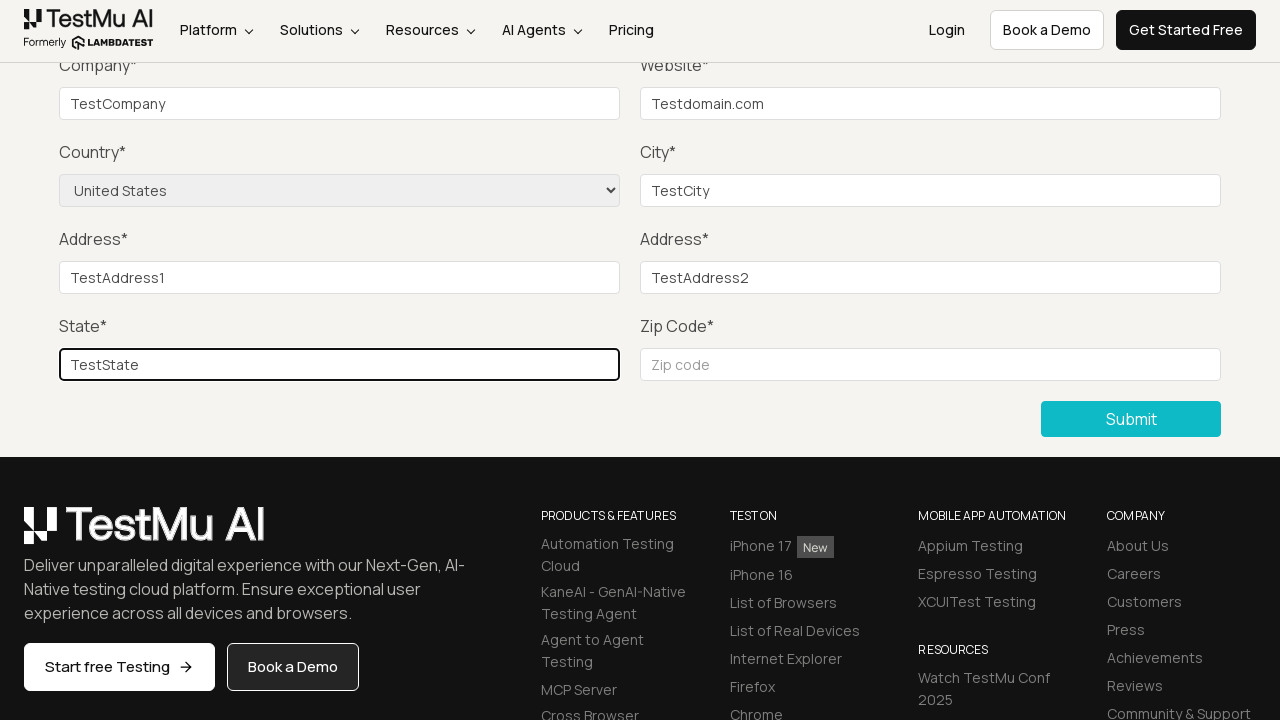

Filled zip code field with '360002' on #inputZip
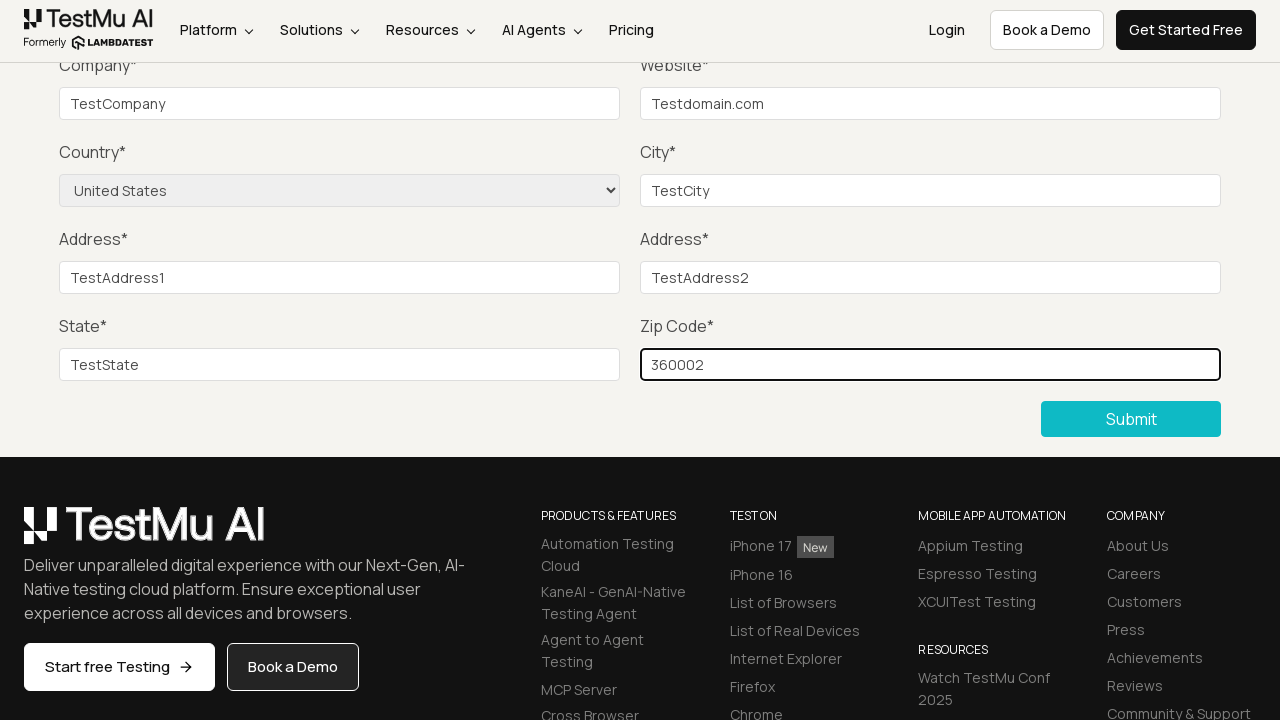

Clicked submit button to submit the completed form at (1131, 419) on div.text-right.mt-20 button
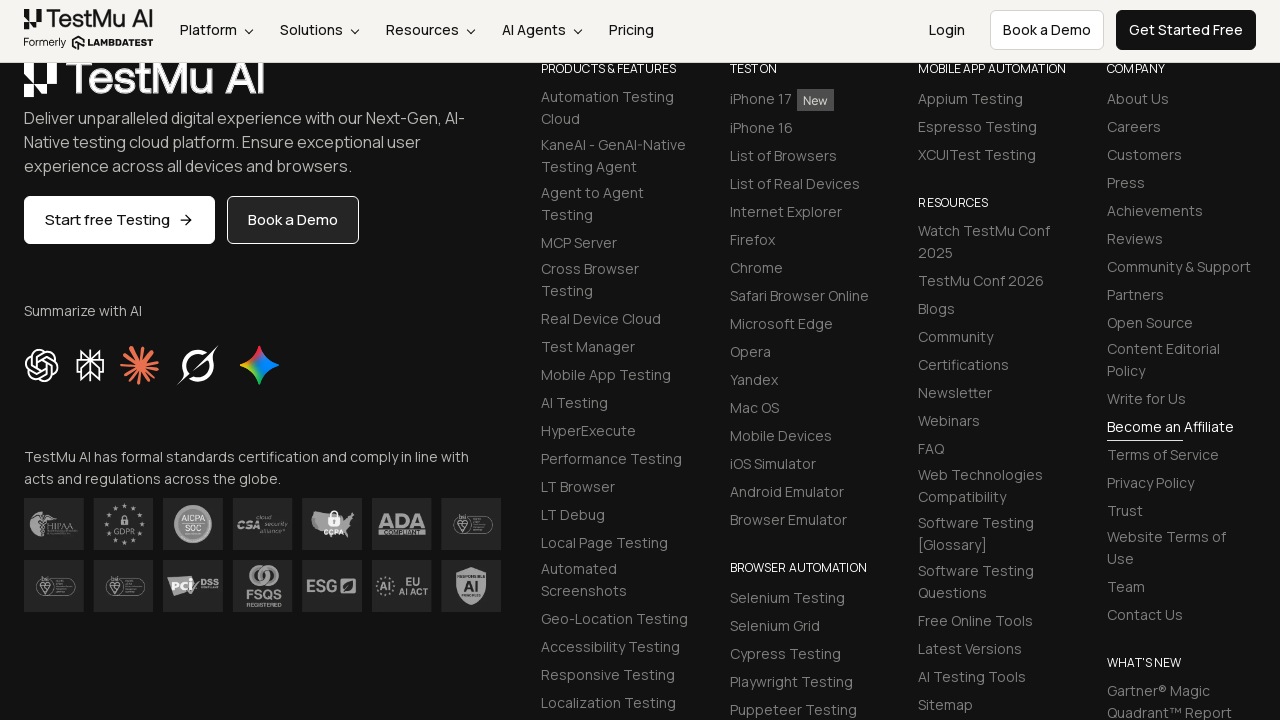

Form submission successful, success message appeared
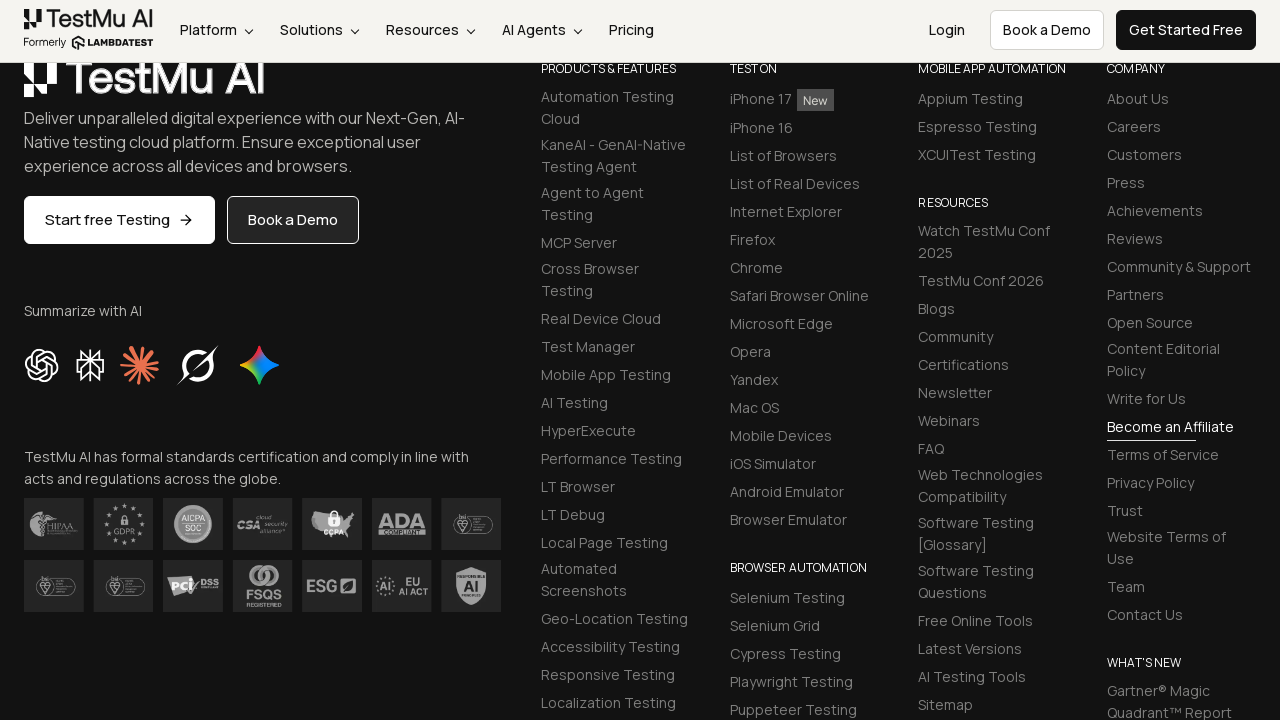

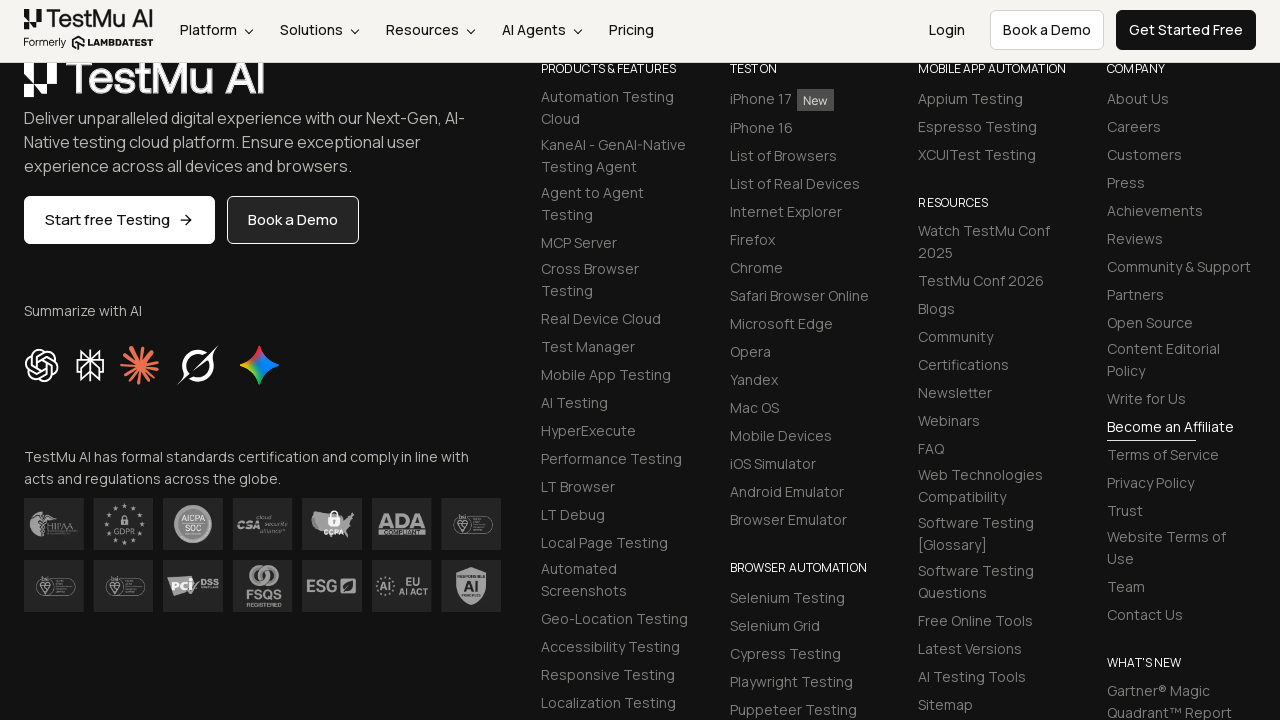